Tests navigation to the Dragabble page under Interactions section by clicking on the Interactions card and then the Dragabble submenu item

Starting URL: https://demoqa.com

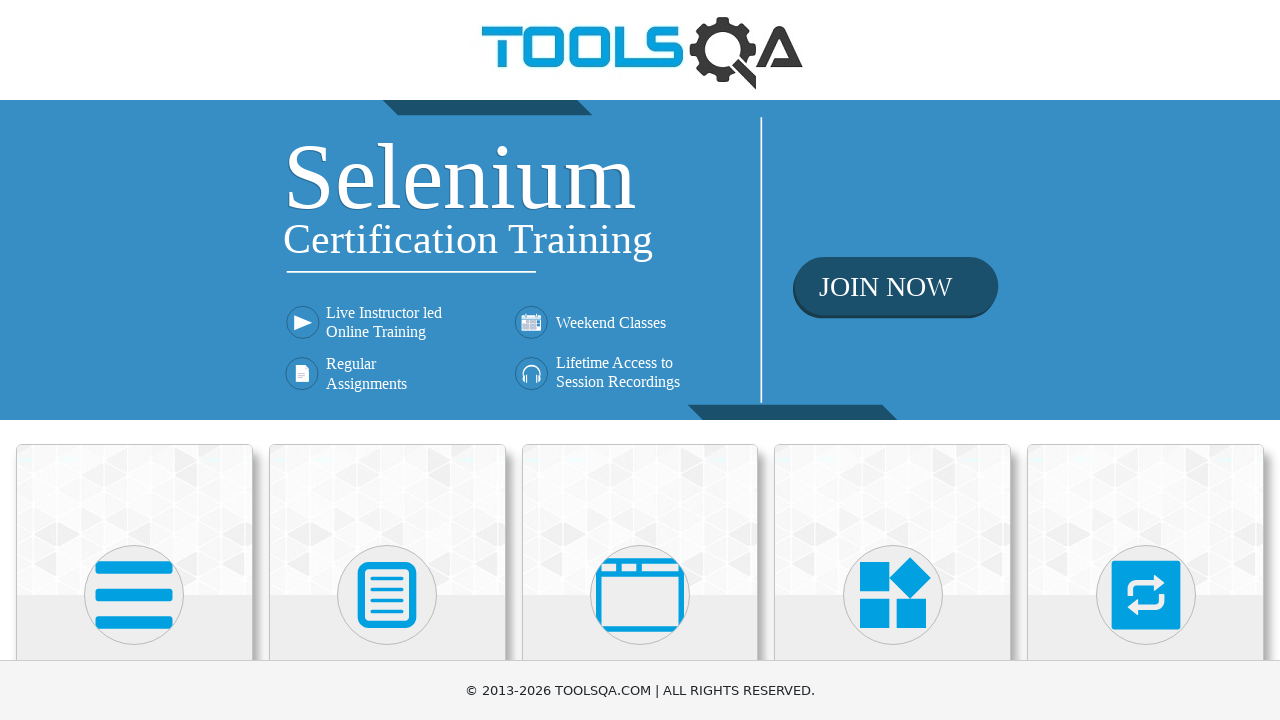

Clicked on Interactions card on home page at (1146, 360) on xpath=//h5[text()='Interactions']
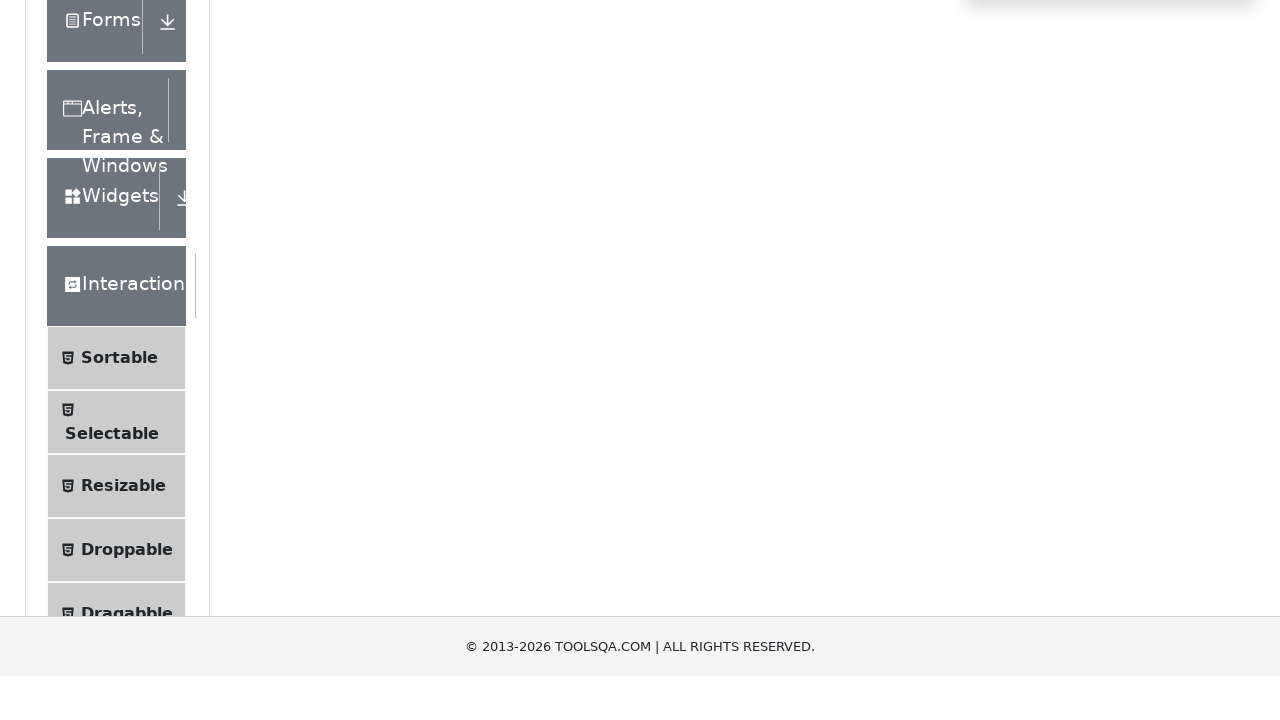

Located Dragabble submenu item
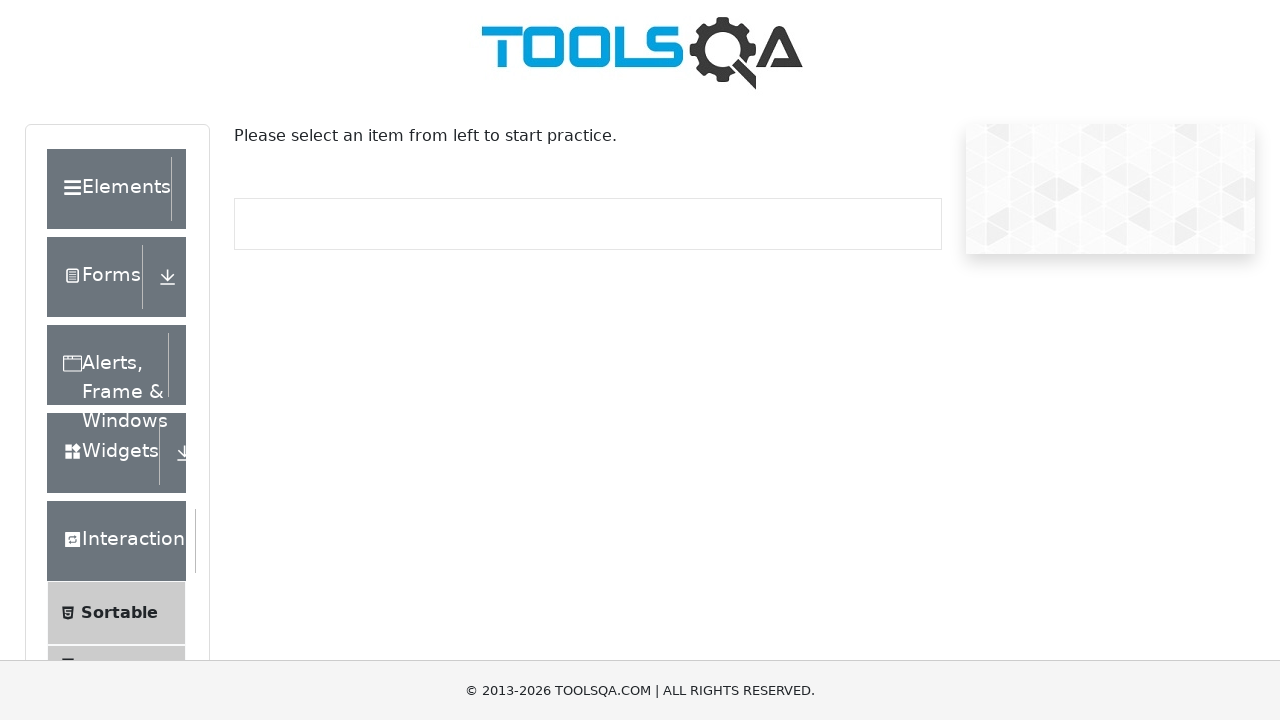

Scrolled Dragabble submenu item into view
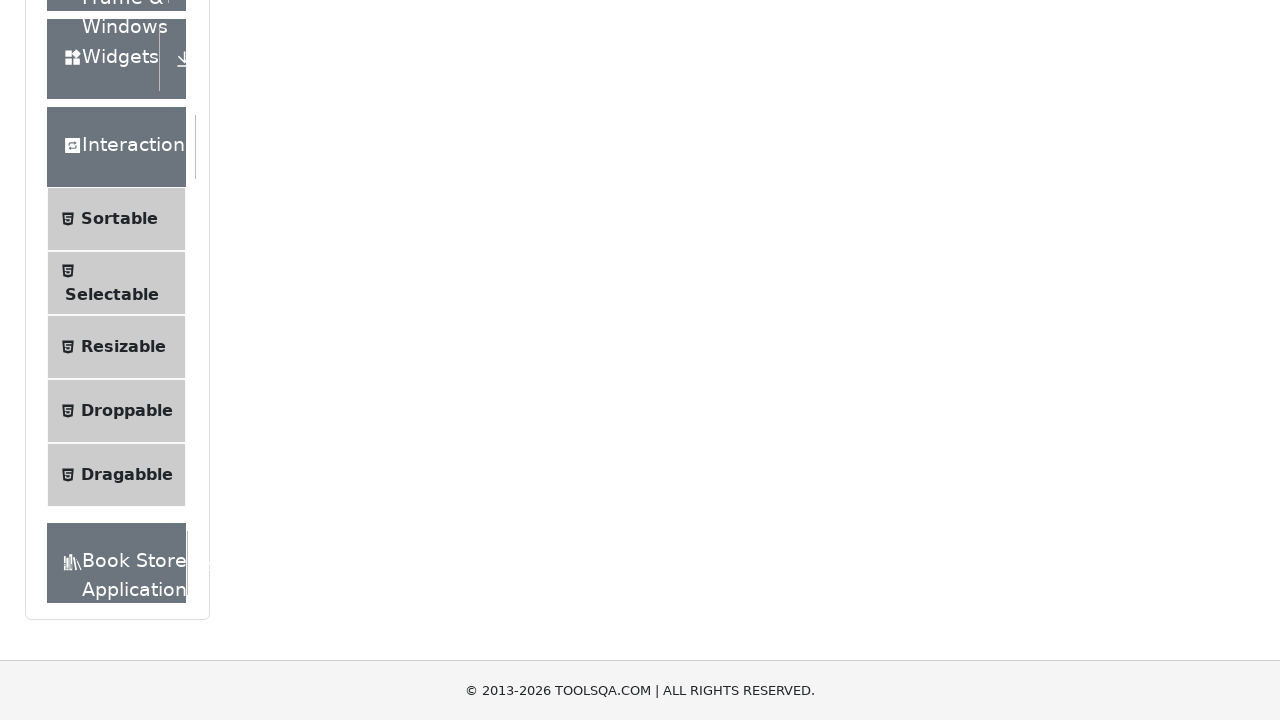

Clicked on Dragabble submenu item at (127, 475) on xpath=//span[normalize-space(text())='Dragabble']
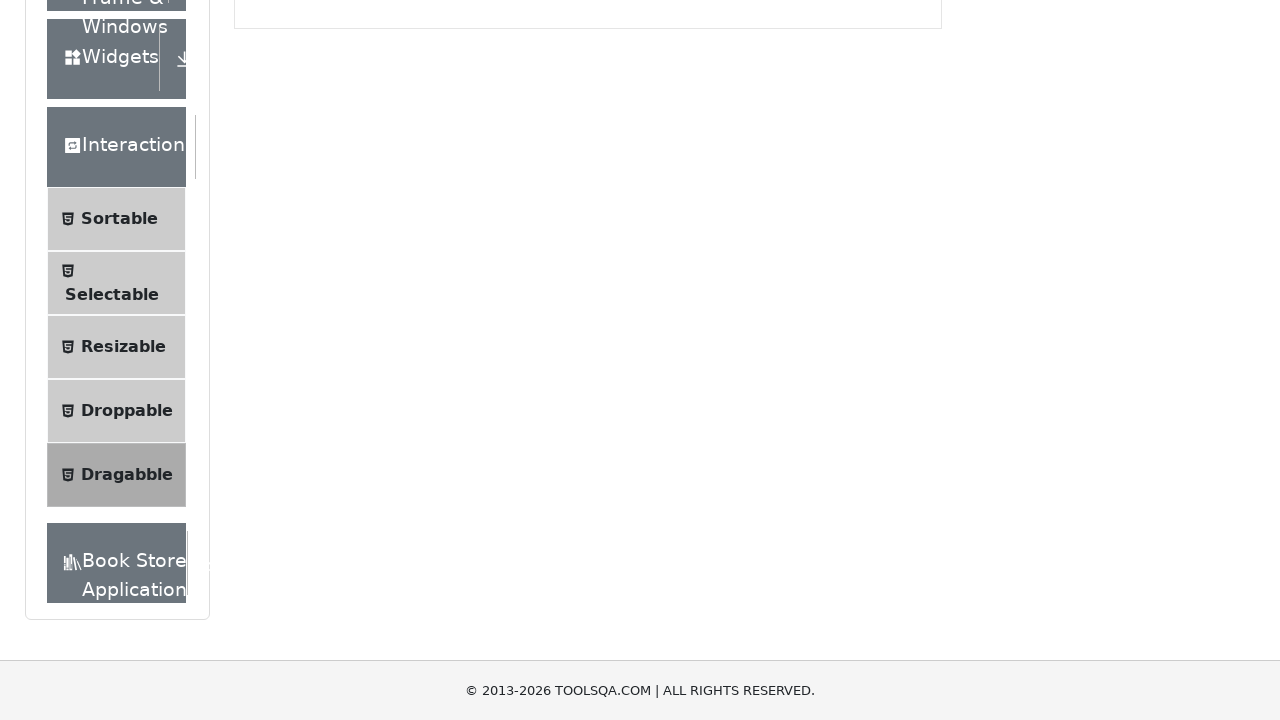

Dragabble page loaded and title verified
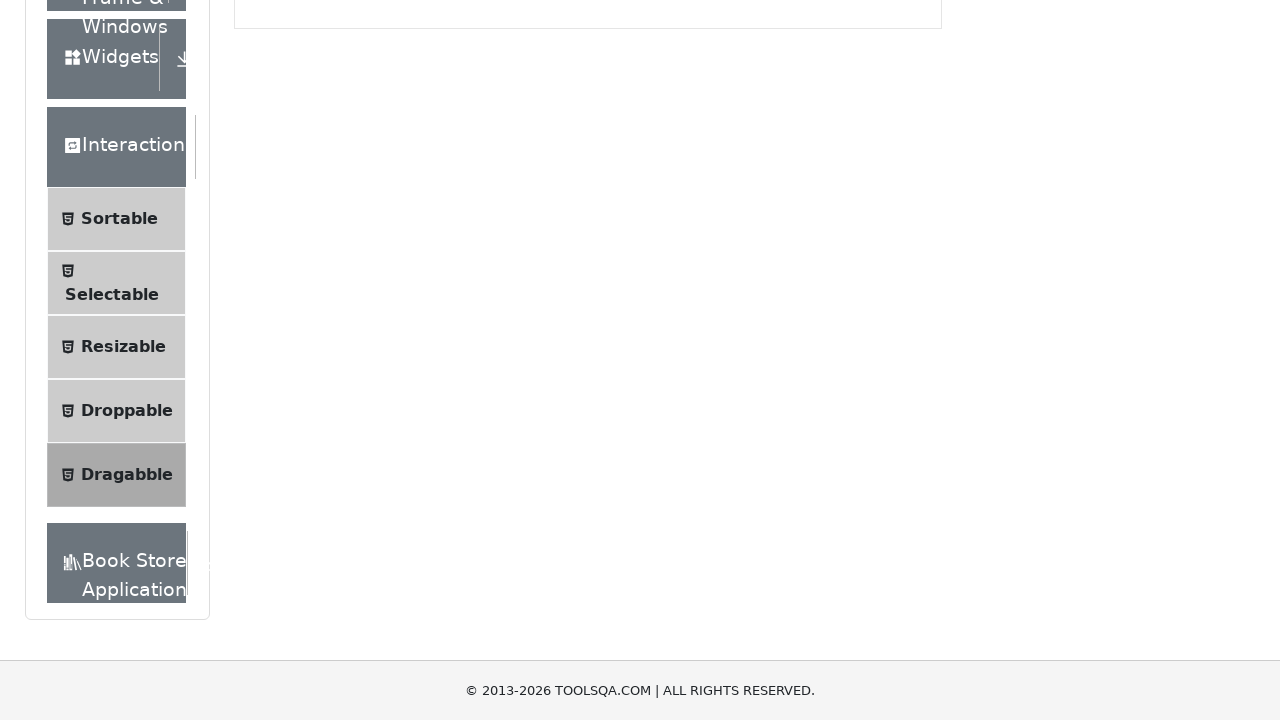

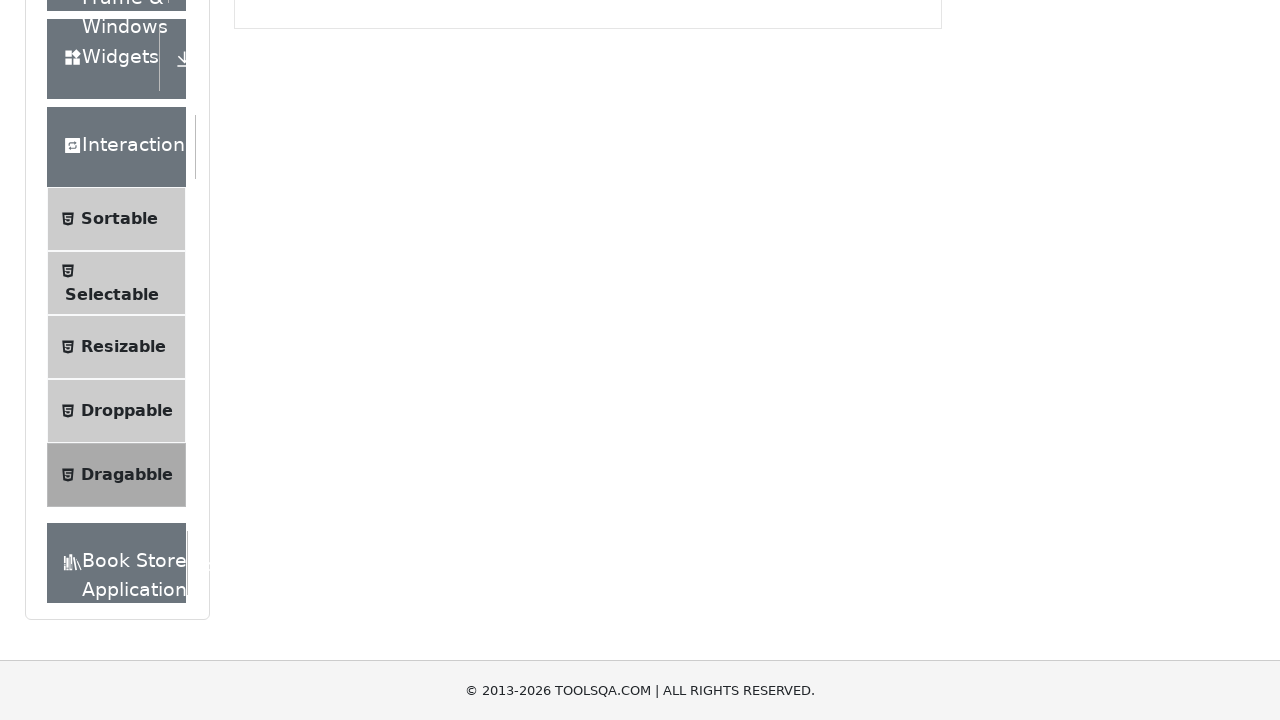